Tests key press functionality by navigating to the Key Presses page, typing a character, and pressing backspace

Starting URL: https://the-internet.herokuapp.com/

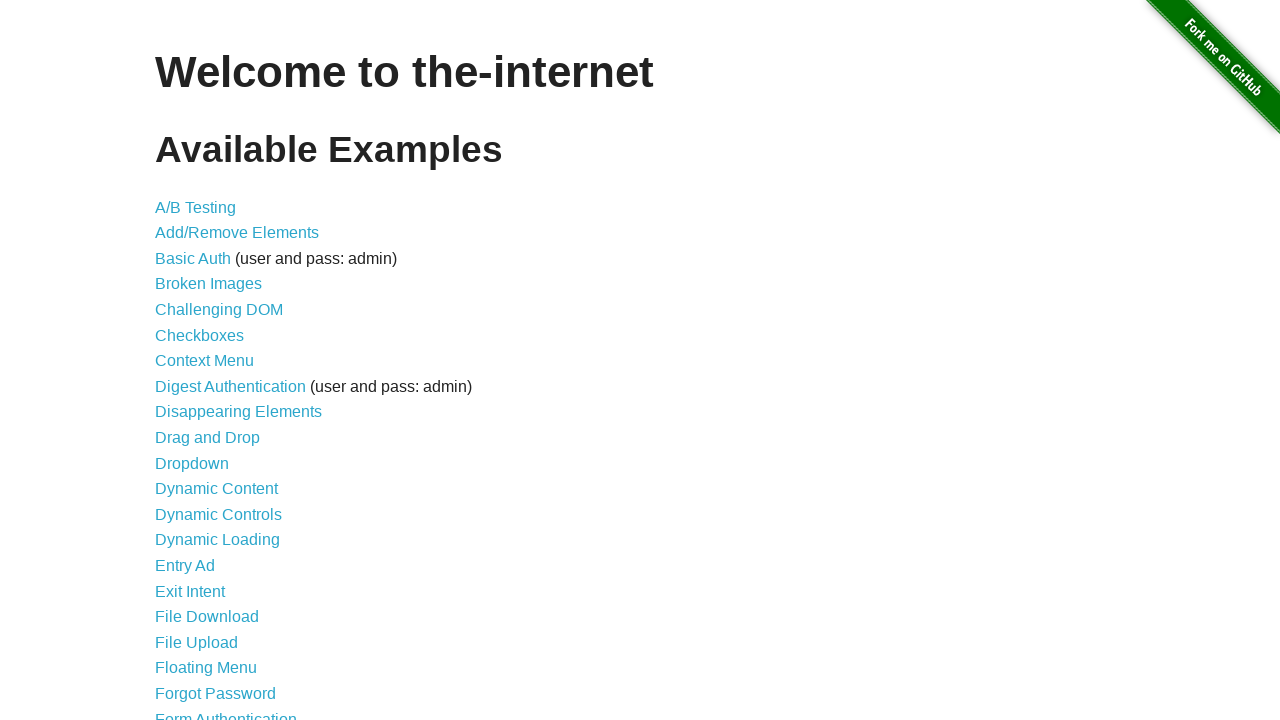

Clicked on Key Presses link at (200, 360) on text=Key Presses
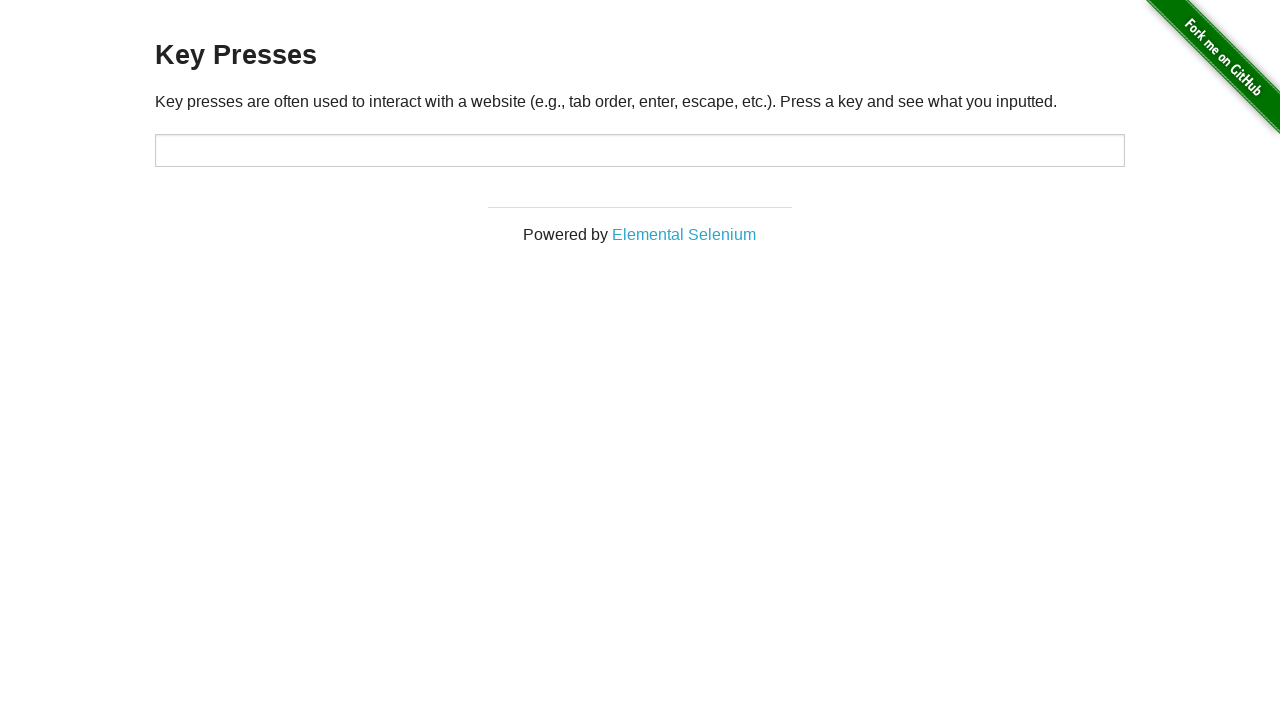

Typed 'A' in the target input field on #target
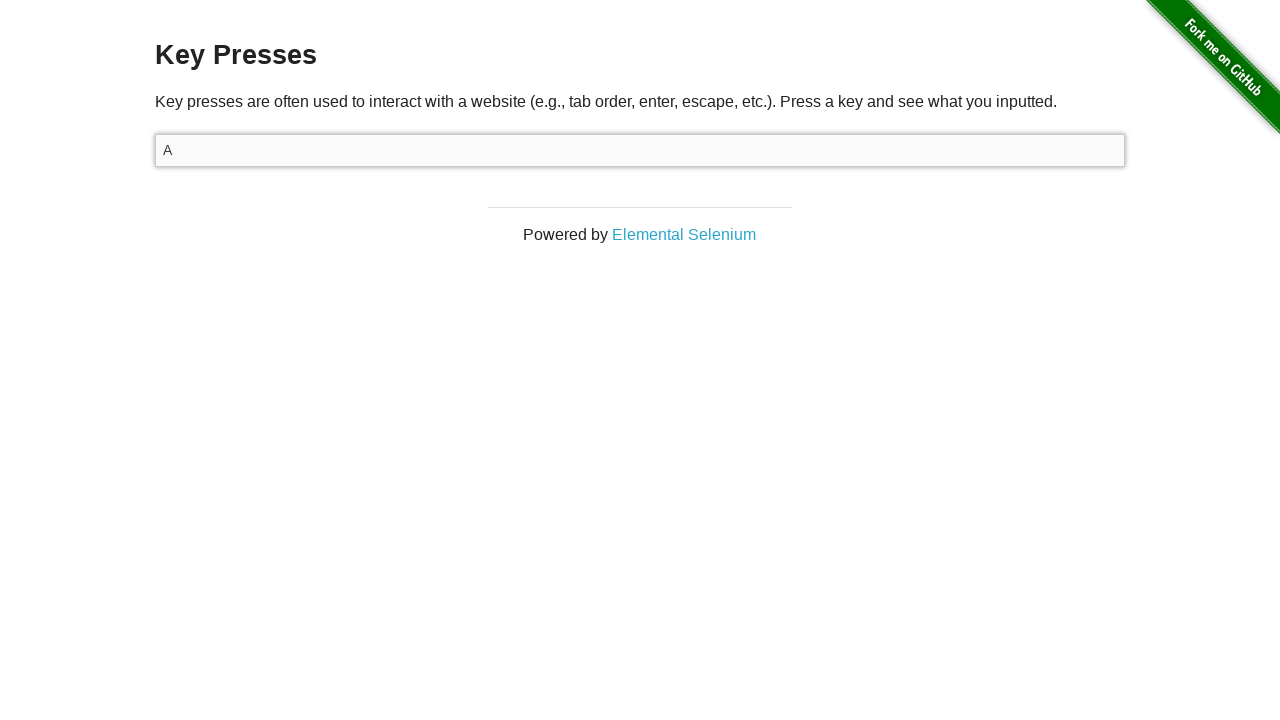

Pressed Backspace key to delete the character on #target
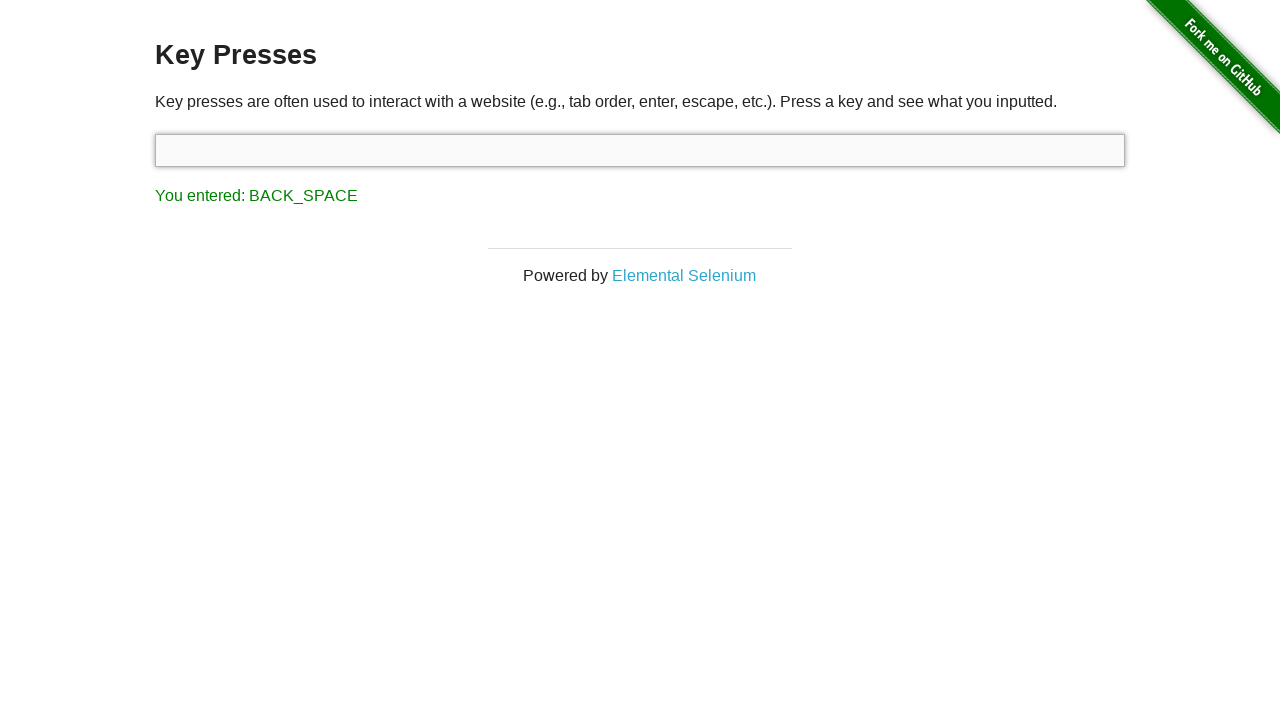

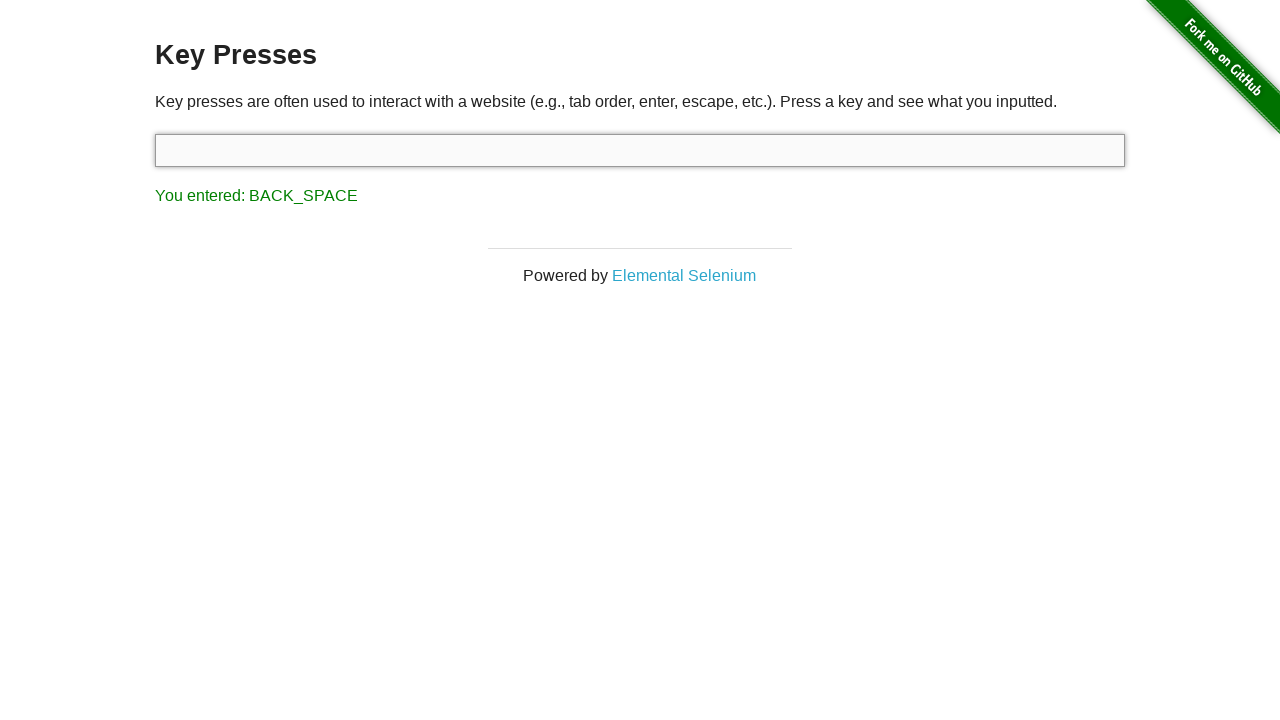